Tests mouse interaction functionality by performing right-click and double-click actions on different buttons

Starting URL: https://demoqa.com/buttons

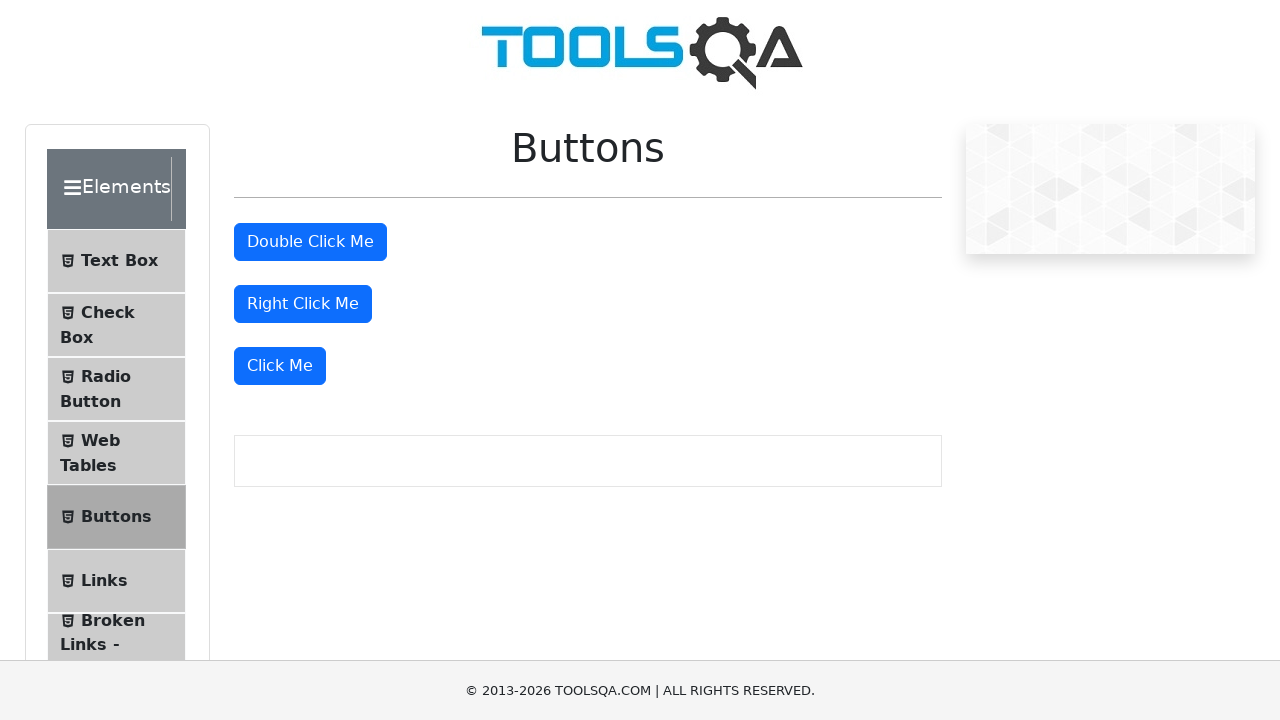

Located right-click button element
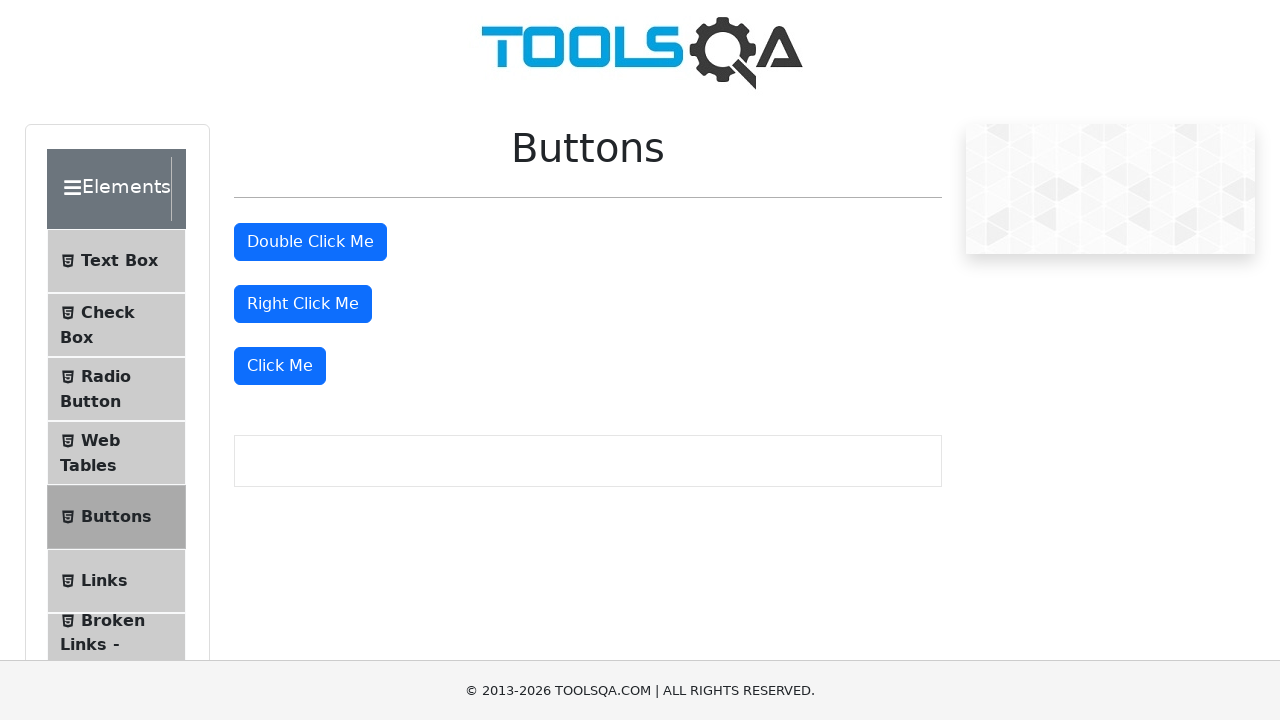

Performed right-click action on right-click button at (303, 304) on xpath=//button[@id='rightClickBtn']
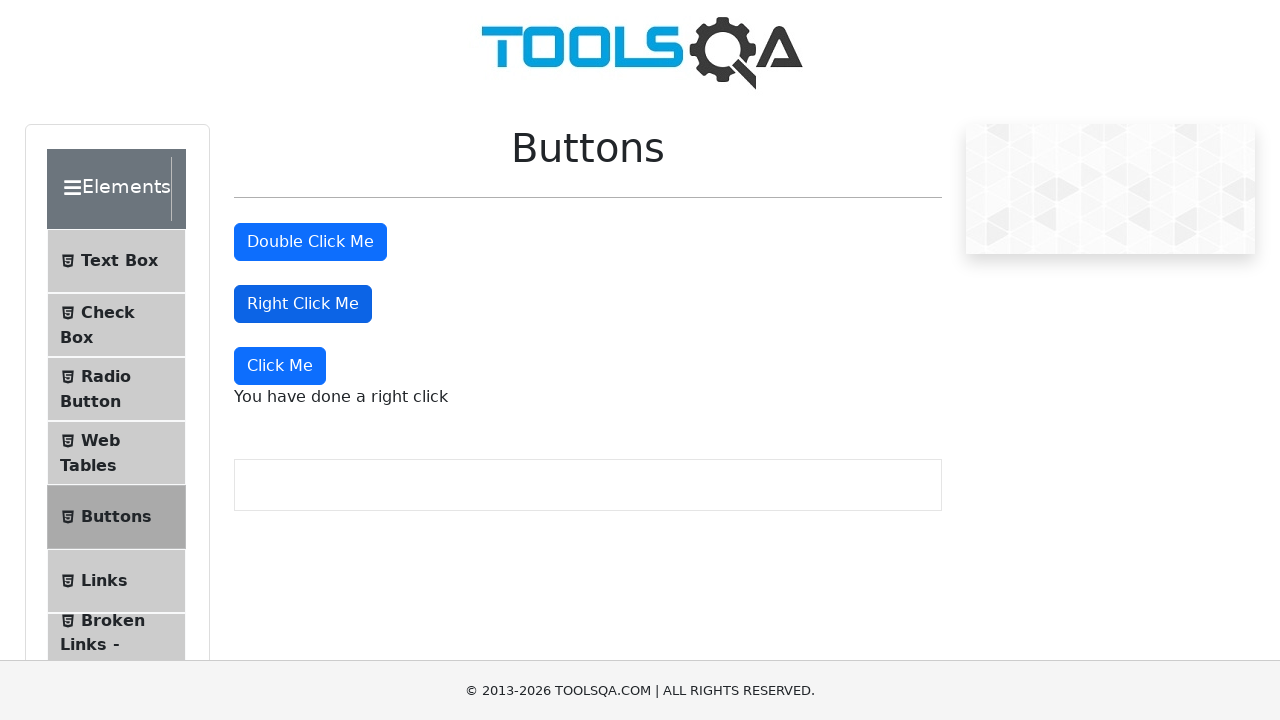

Located double-click button element
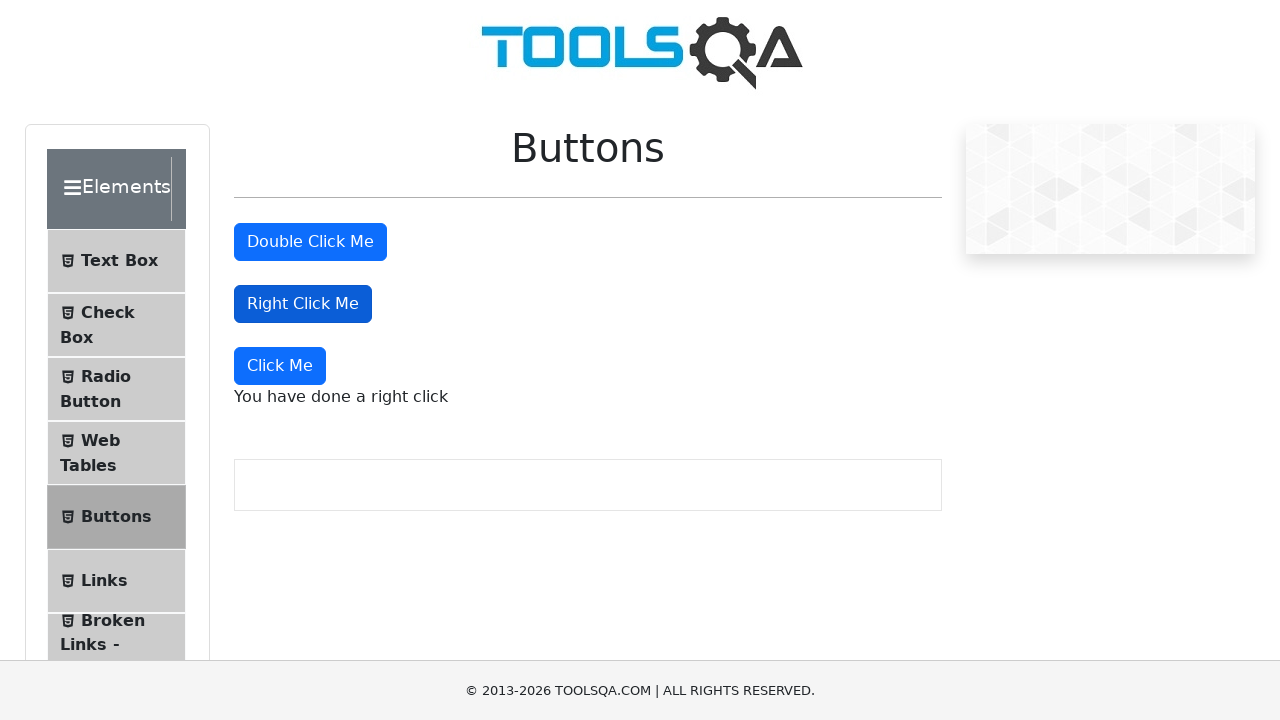

Performed double-click action on double-click button at (310, 242) on xpath=//button[@id='doubleClickBtn']
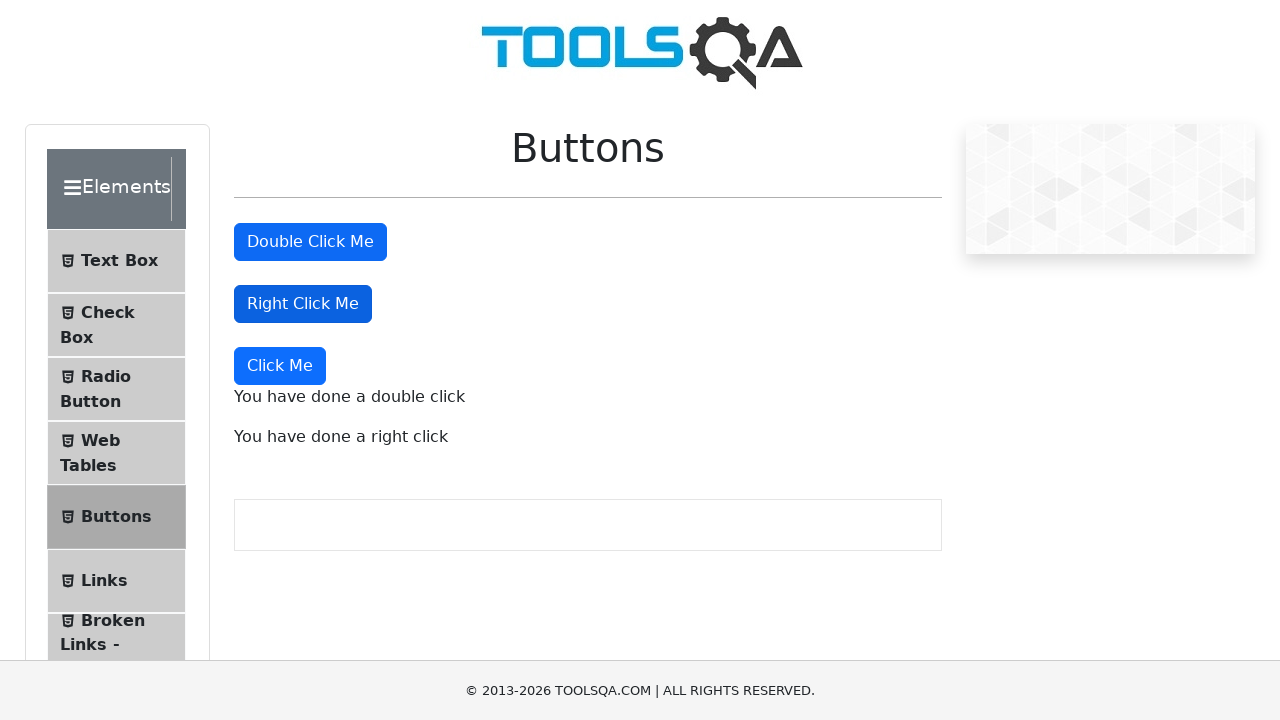

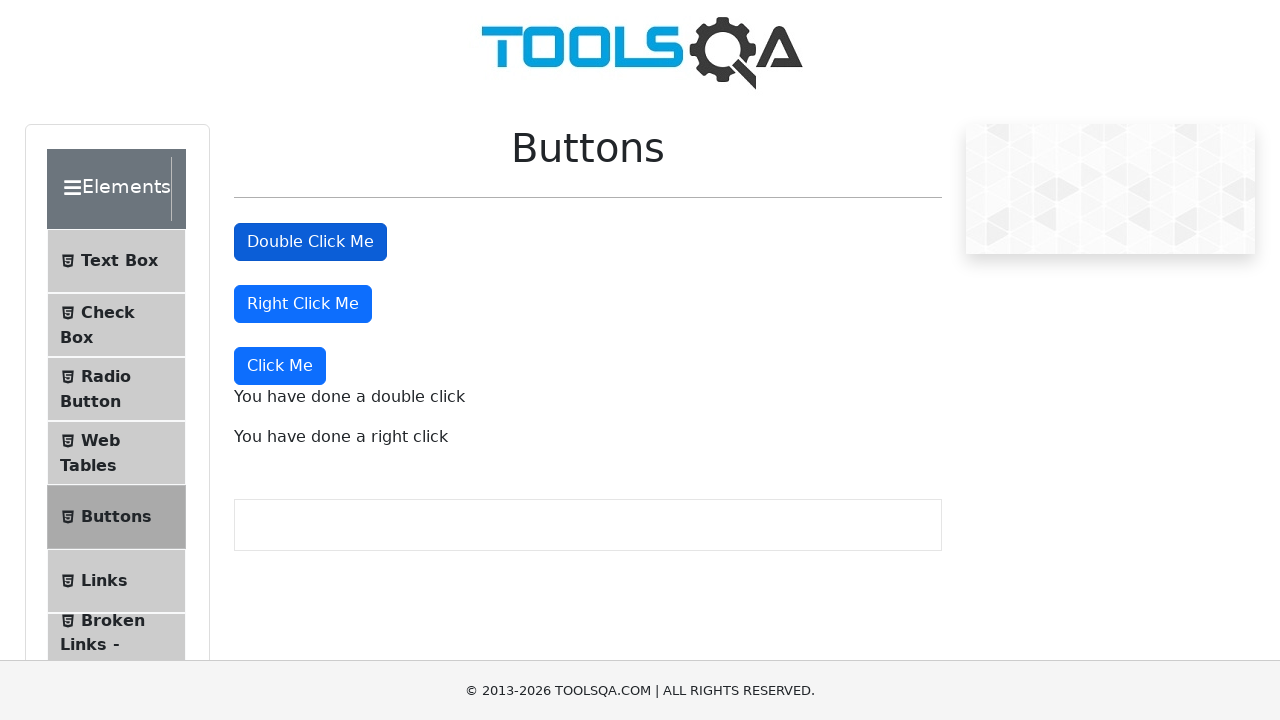